Navigates to a test page, scrolls the window, and verifies centered element

Starting URL: https://applitools.github.io/demo/TestPages/FramesTestPage/

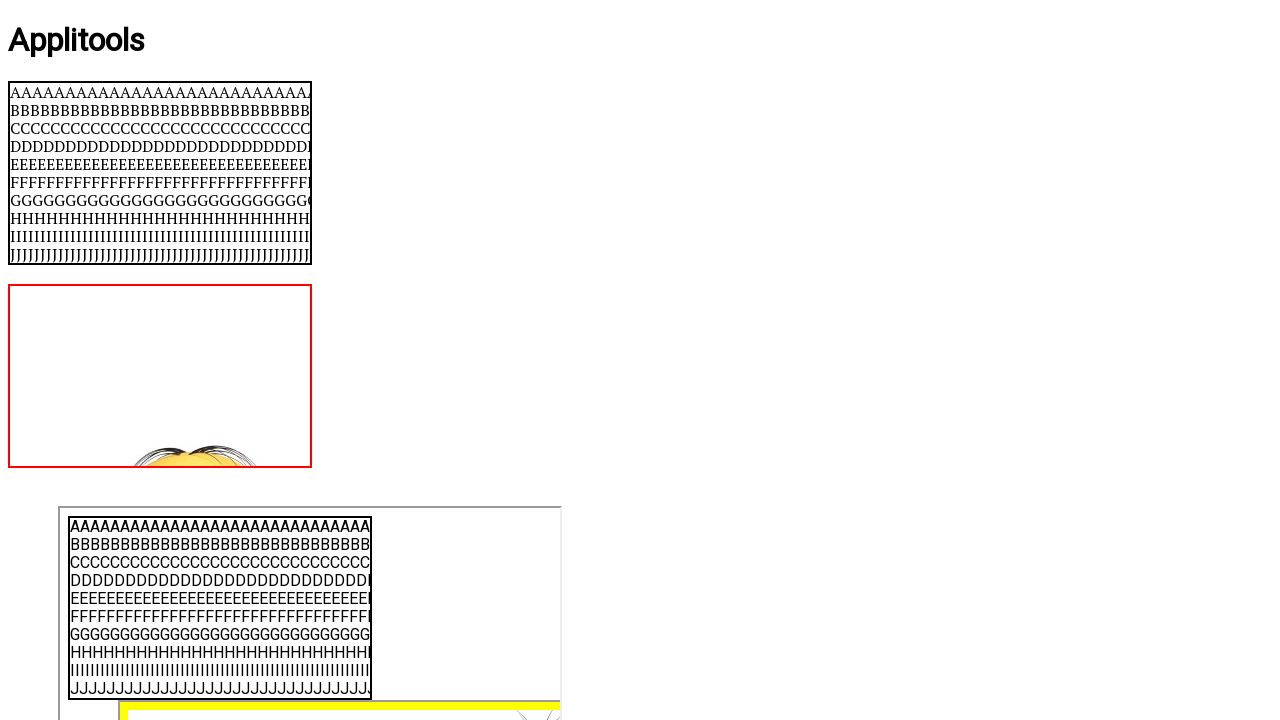

Scrolled window down by 250 pixels
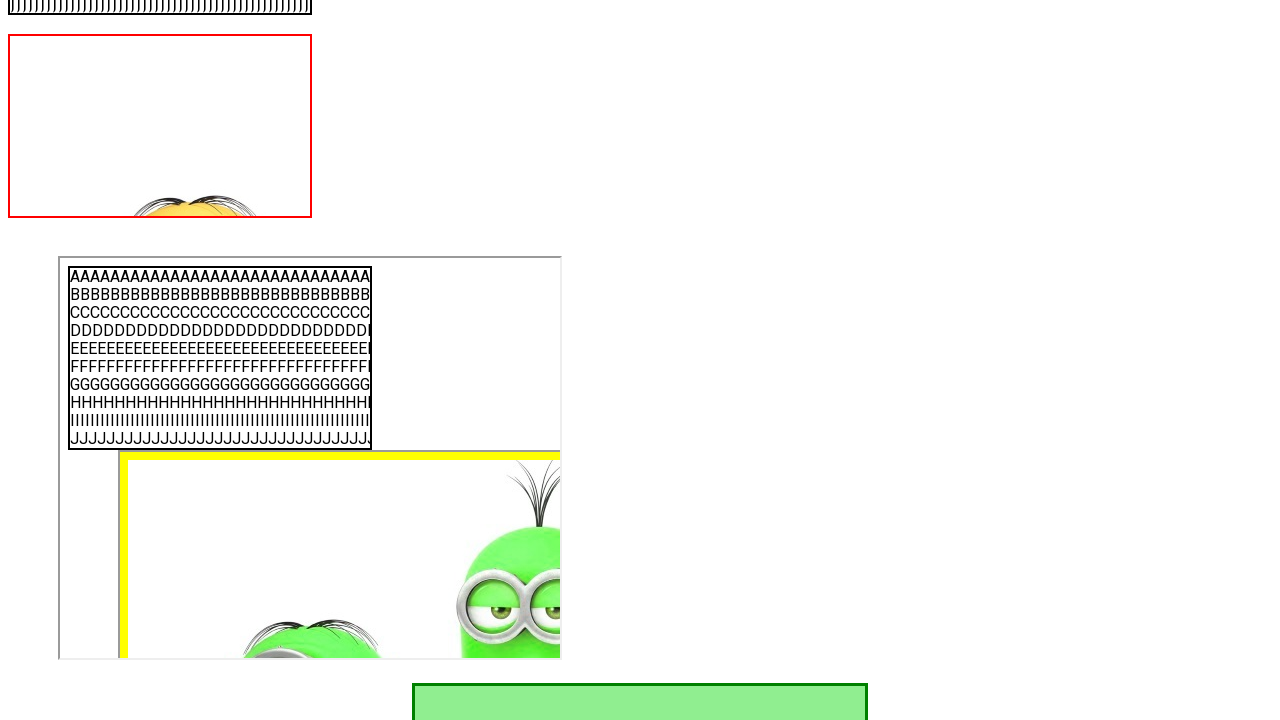

Centered element (#centered) became visible
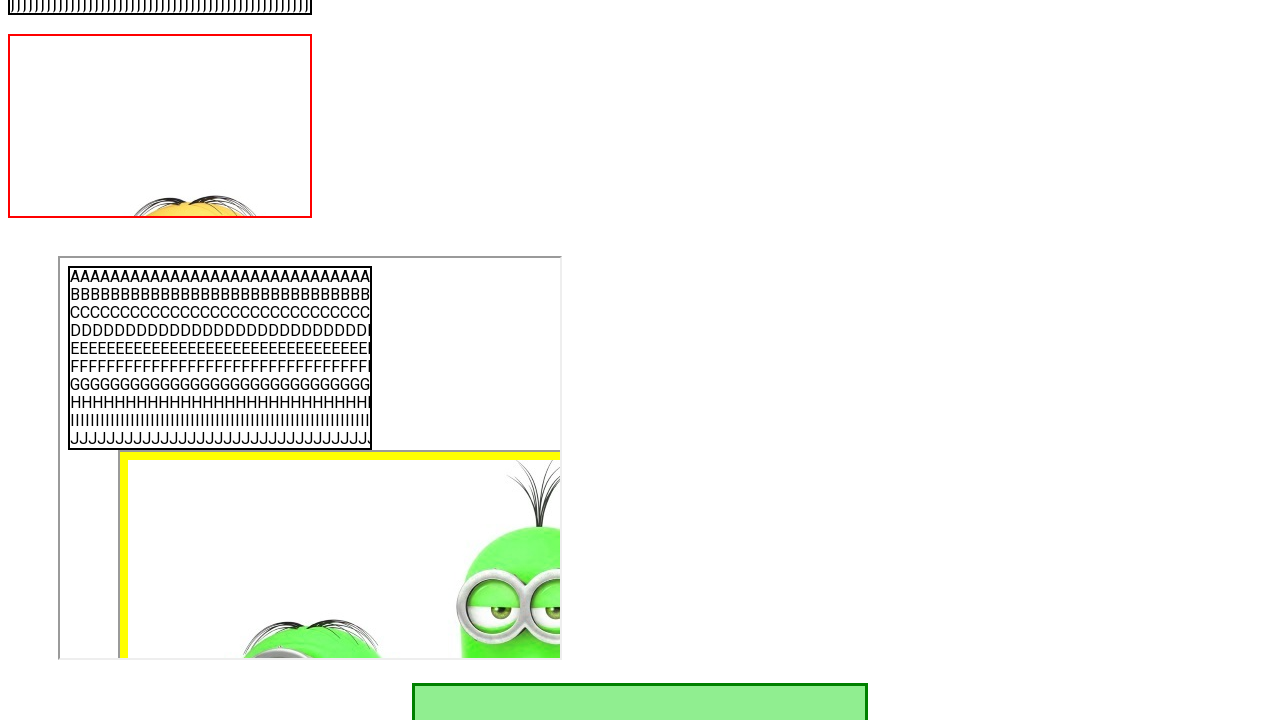

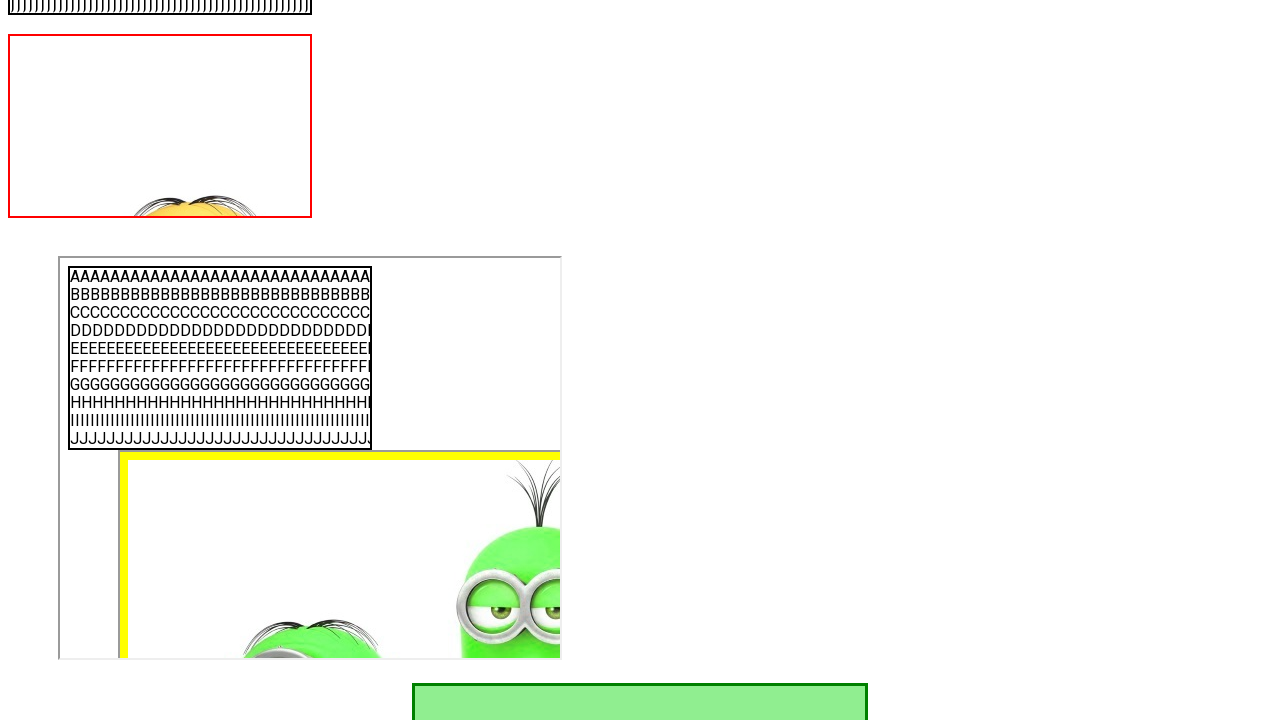